Tests keyboard key press functionality by sending the space key to an input element and verifying the displayed result, then sending the left arrow key and verifying that result as well.

Starting URL: http://the-internet.herokuapp.com/key_presses

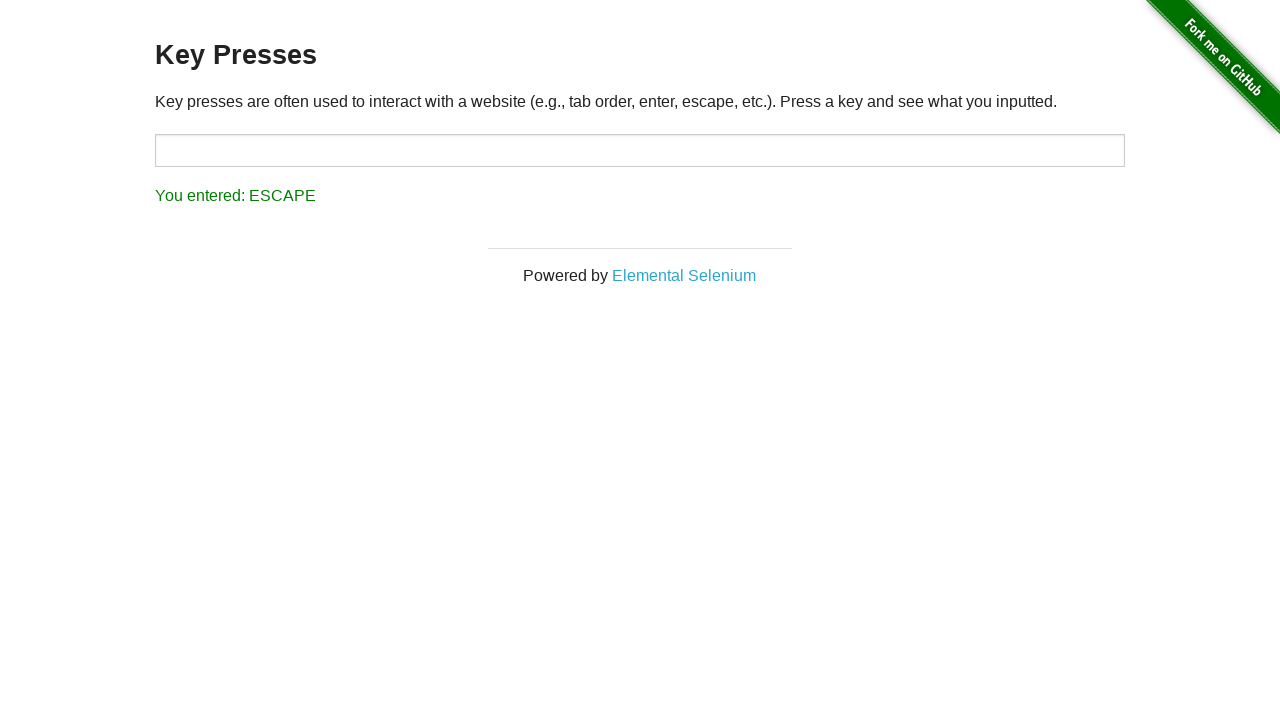

Pressed Space key on target element on #target
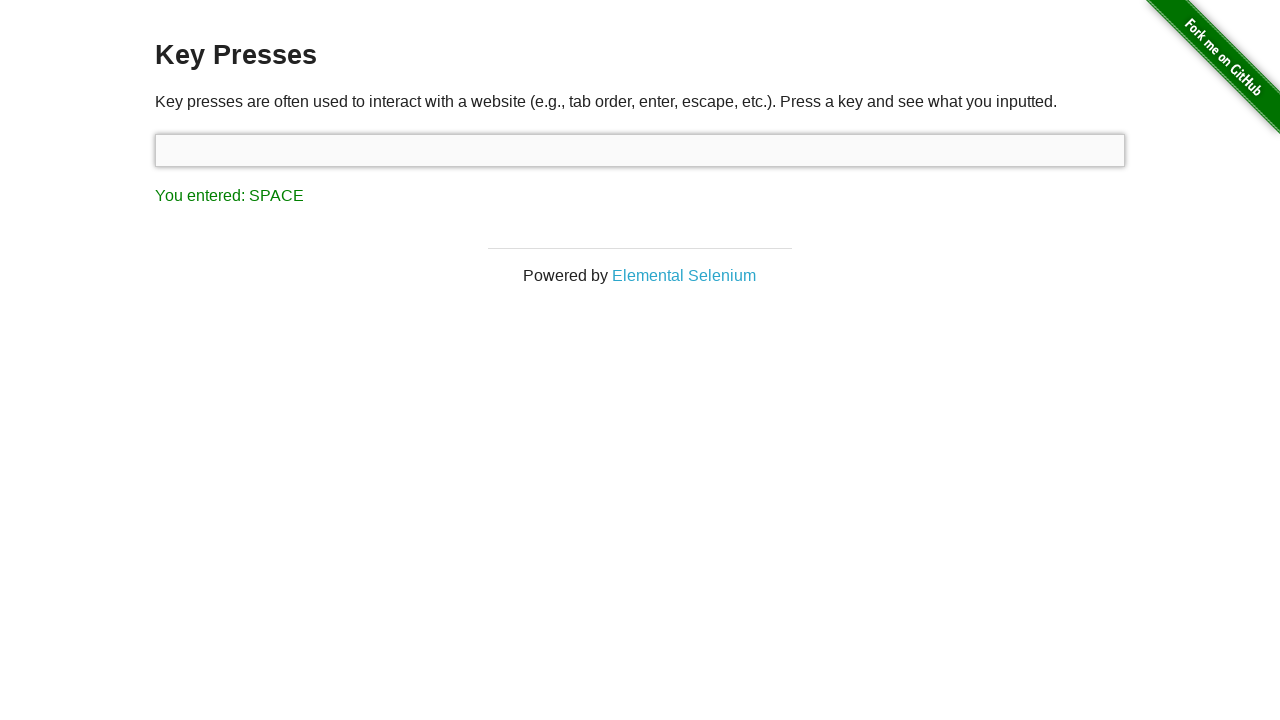

Retrieved result text after Space key press
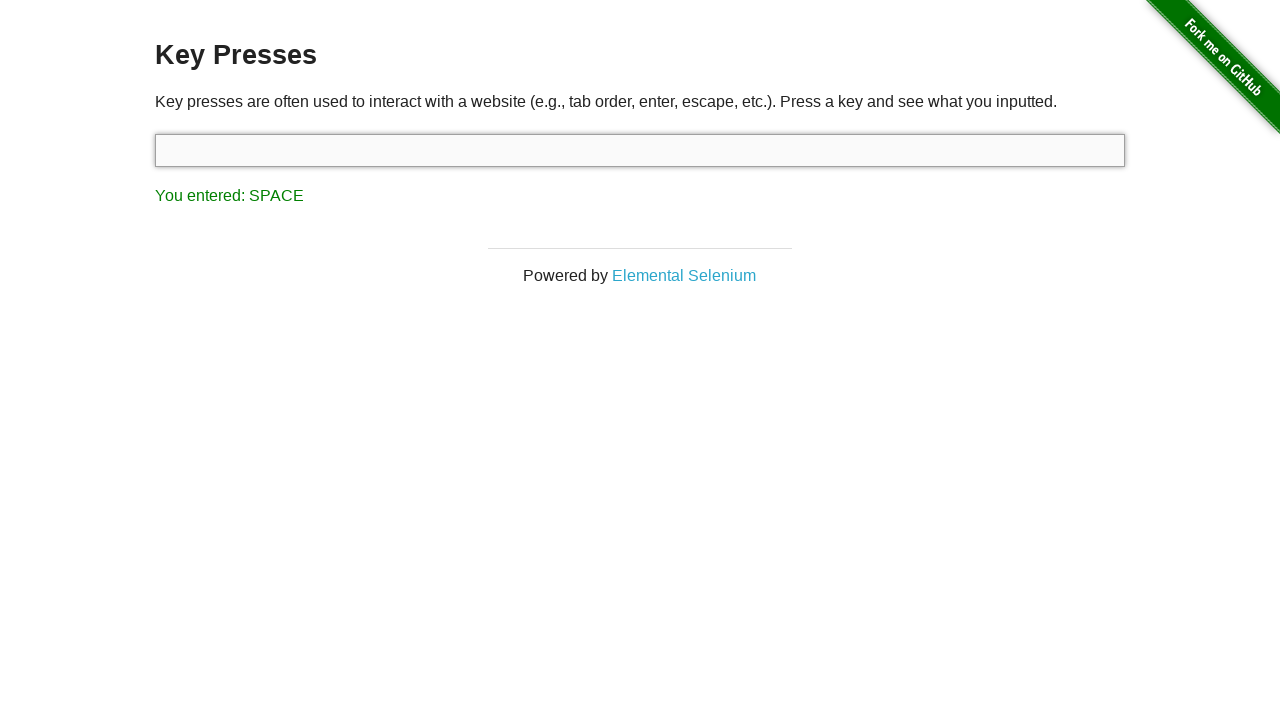

Verified result text equals 'You entered: SPACE'
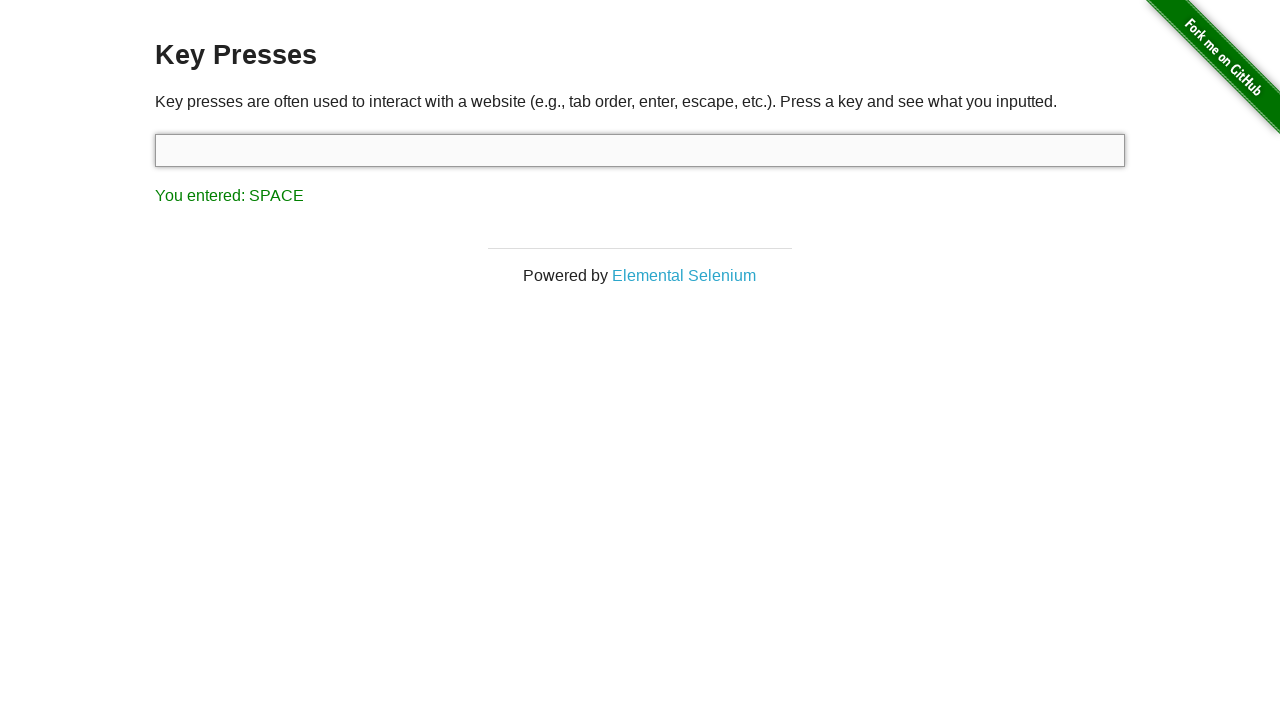

Pressed ArrowLeft key on focused element
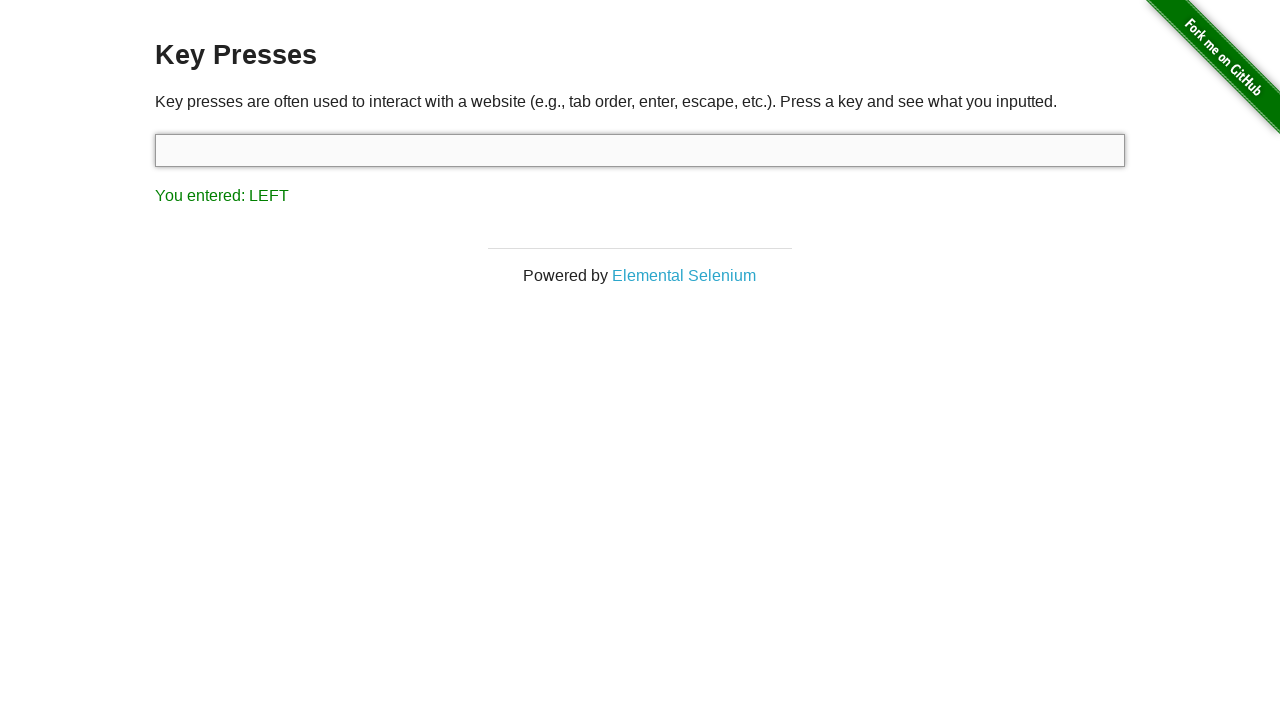

Retrieved result text after ArrowLeft key press
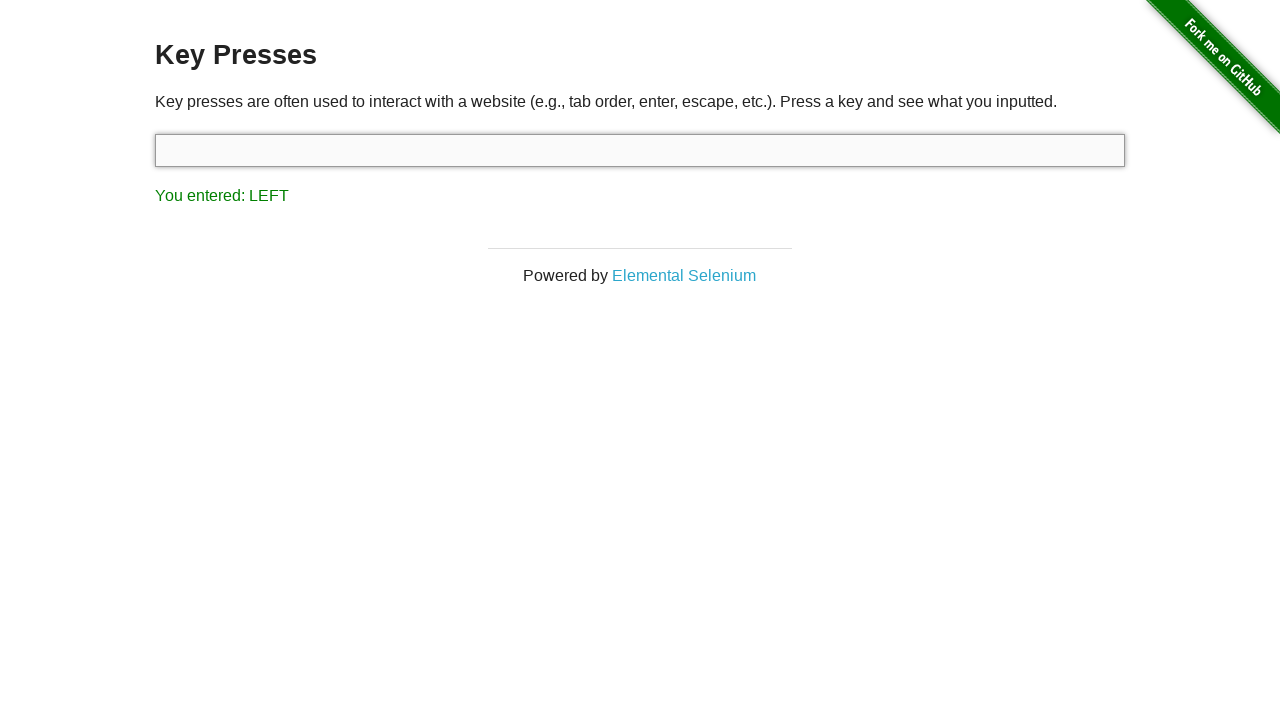

Verified result text equals 'You entered: LEFT'
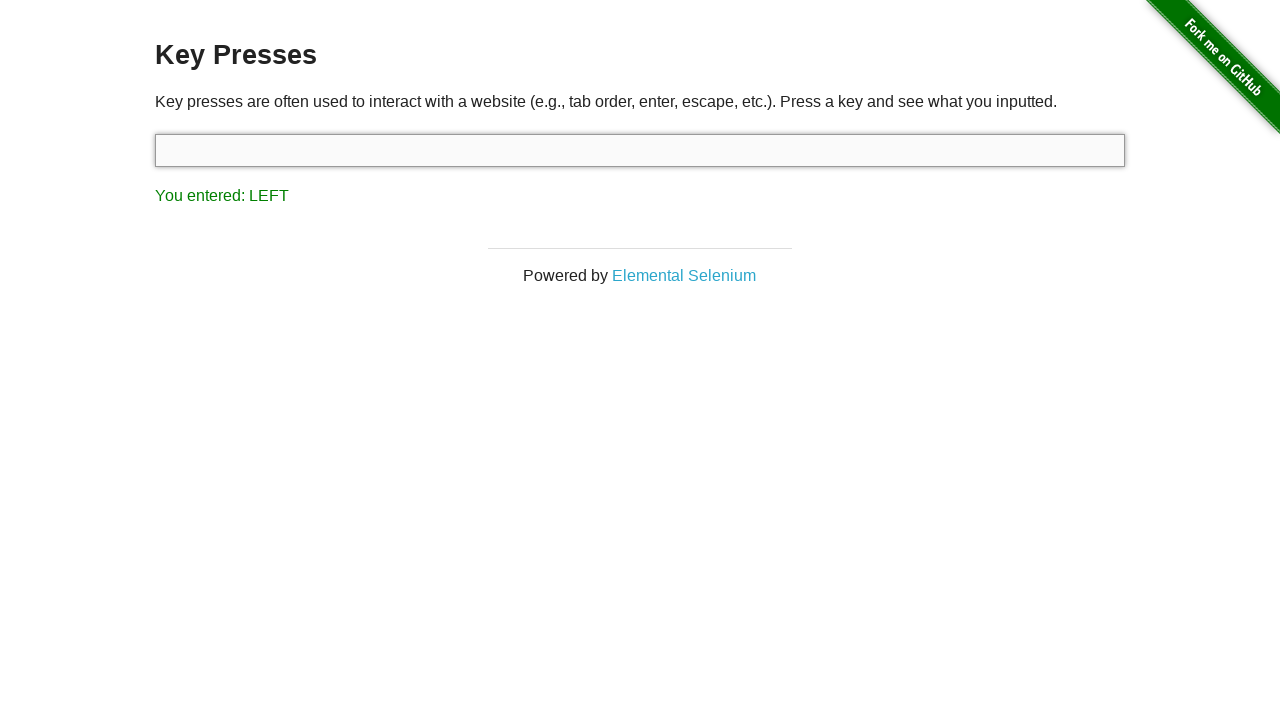

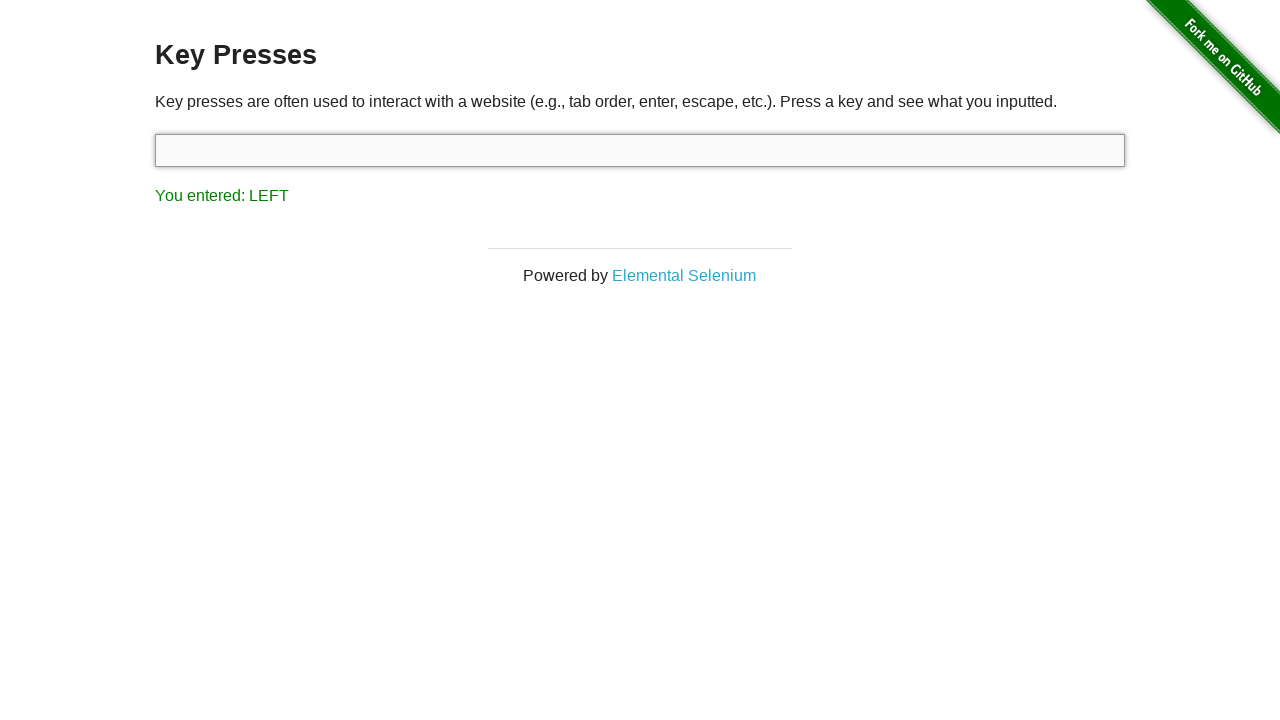